Tests that clicking the JS Alert button triggers a browser alert, which the user can accept, and verifies the success message is displayed.

Starting URL: https://the-internet.herokuapp.com/javascript_alerts

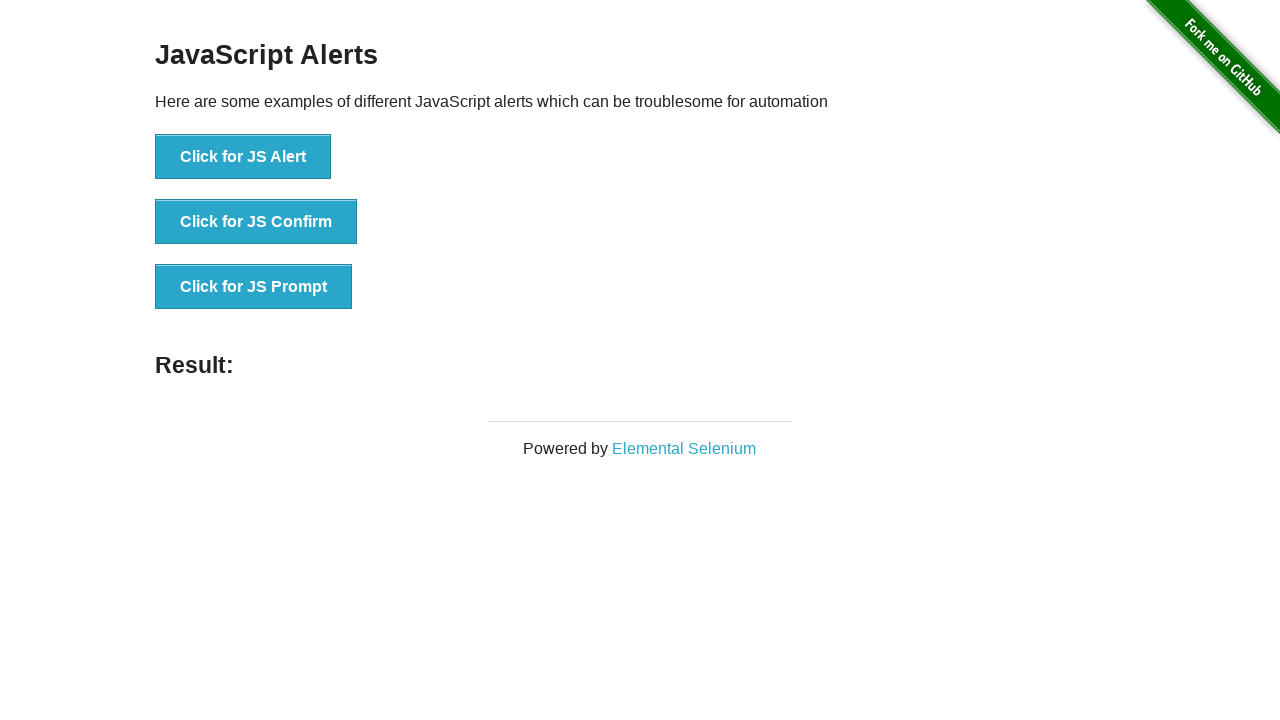

Set up dialog handler to accept browser alerts
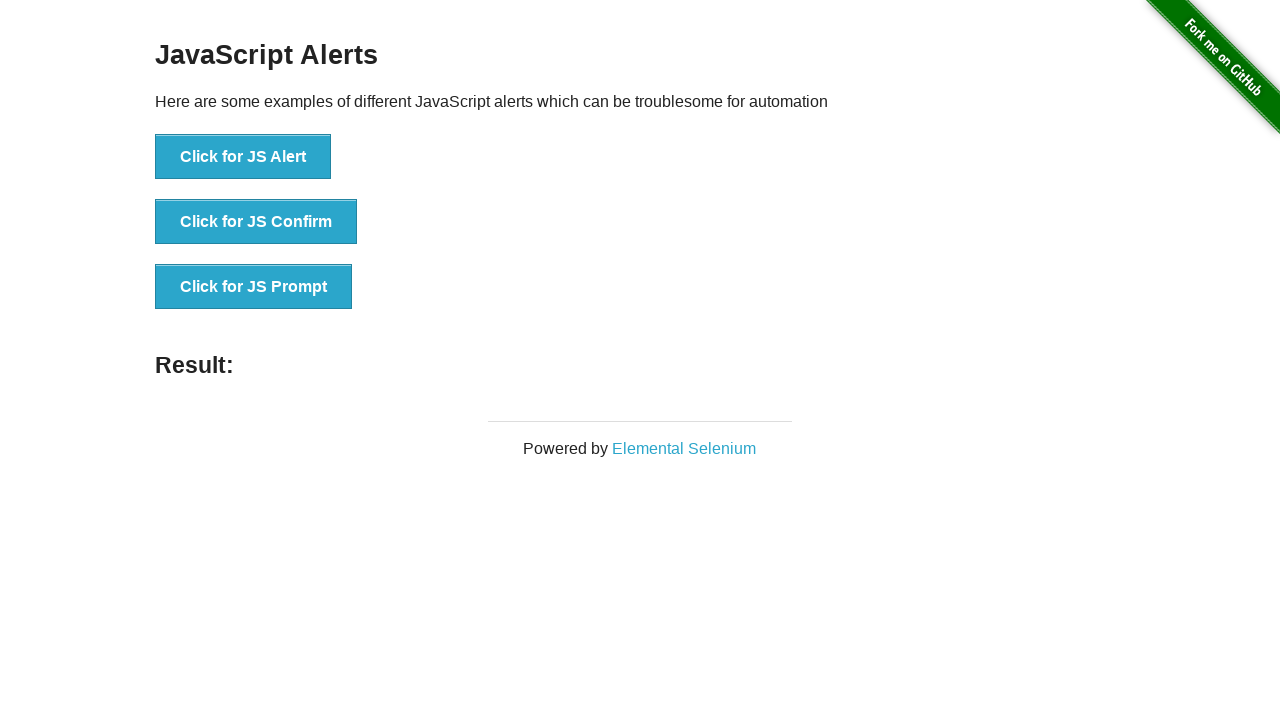

Clicked the JS Alert button at (243, 157) on xpath=//*[text() = 'Click for JS Alert']
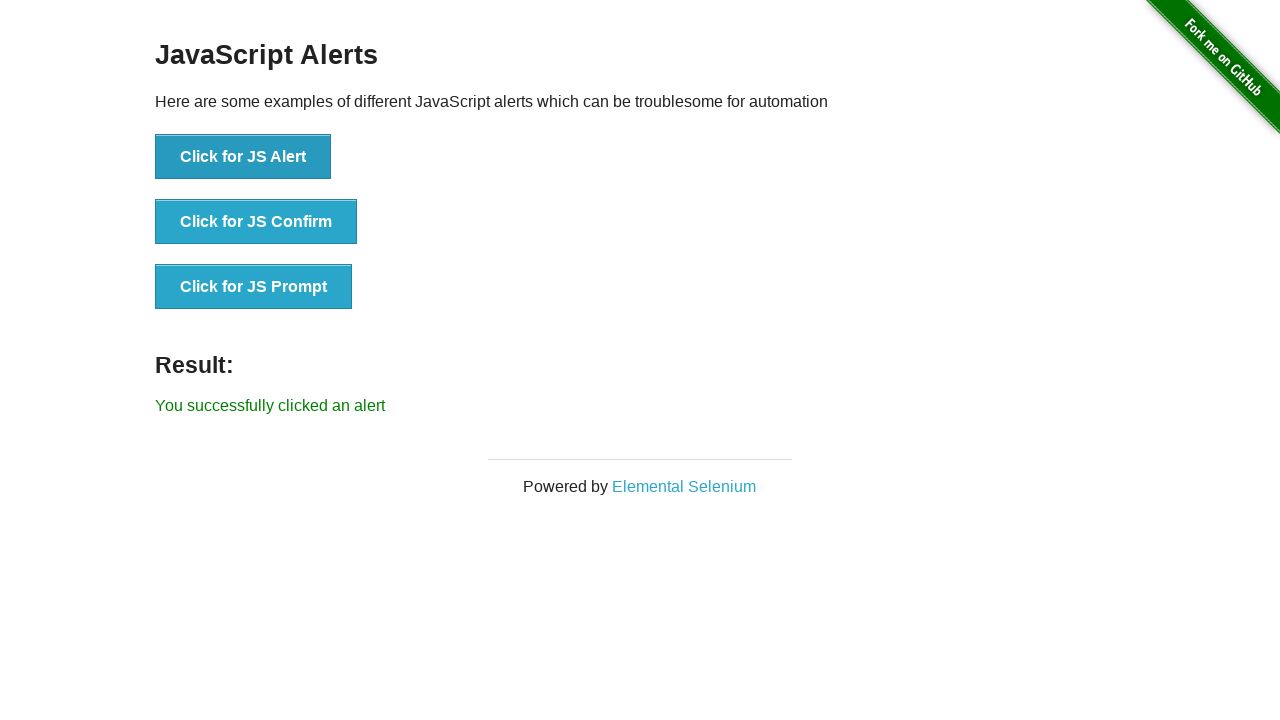

Result message element loaded
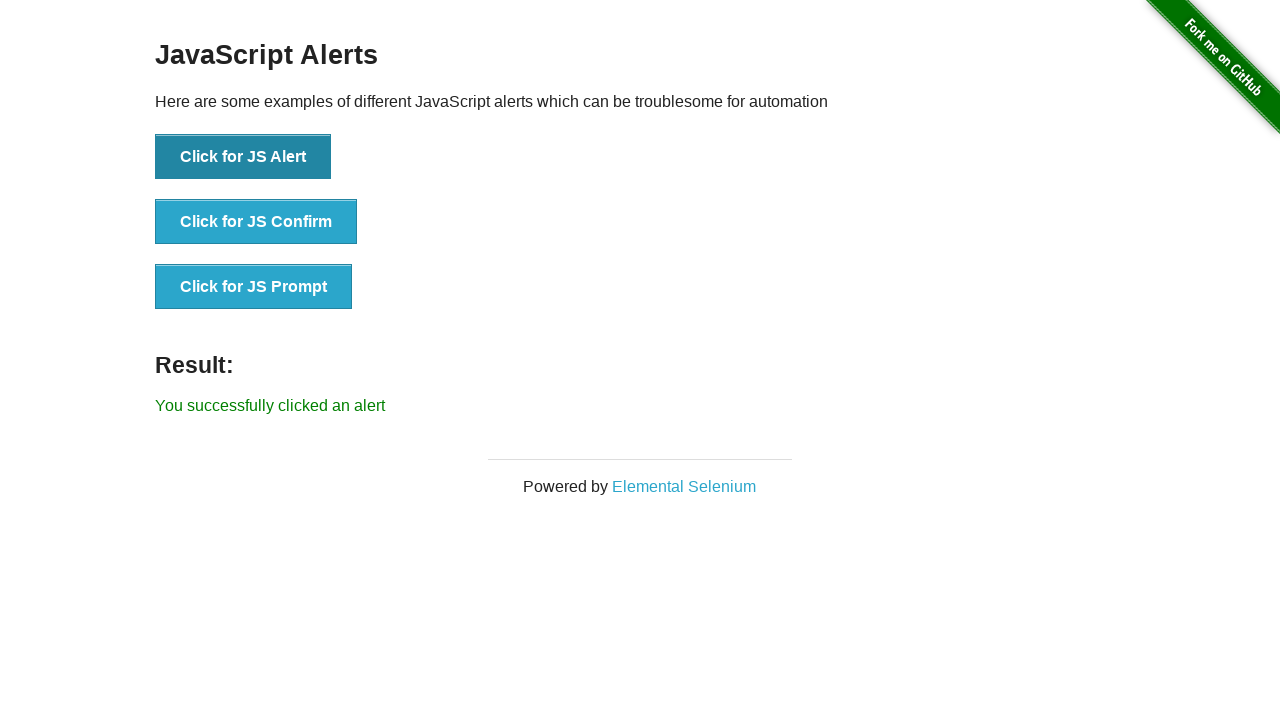

Retrieved result message text
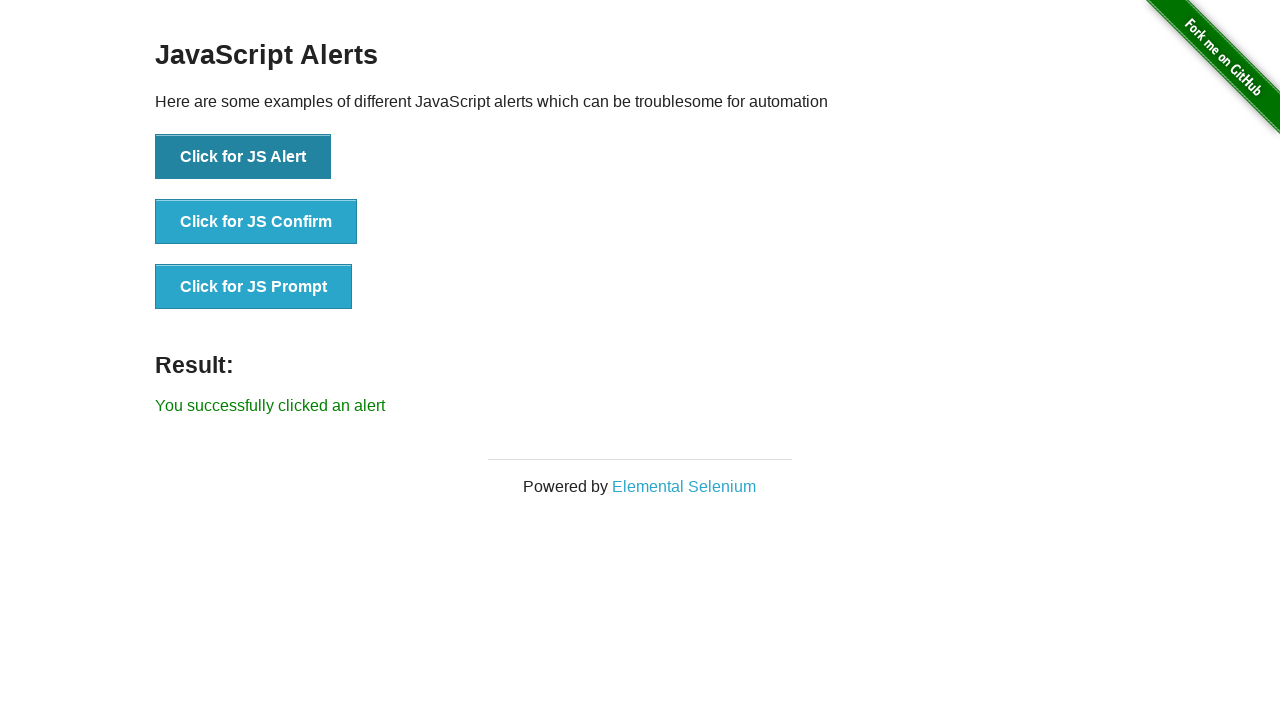

Verified success message is displayed
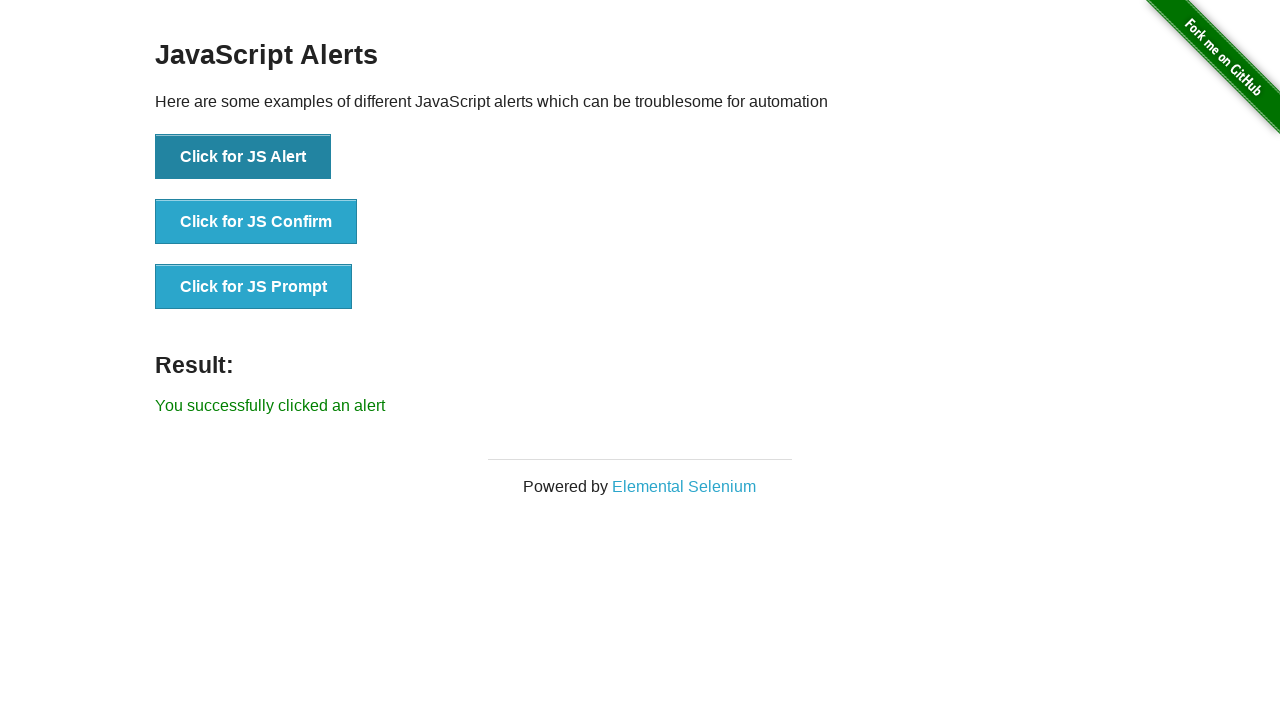

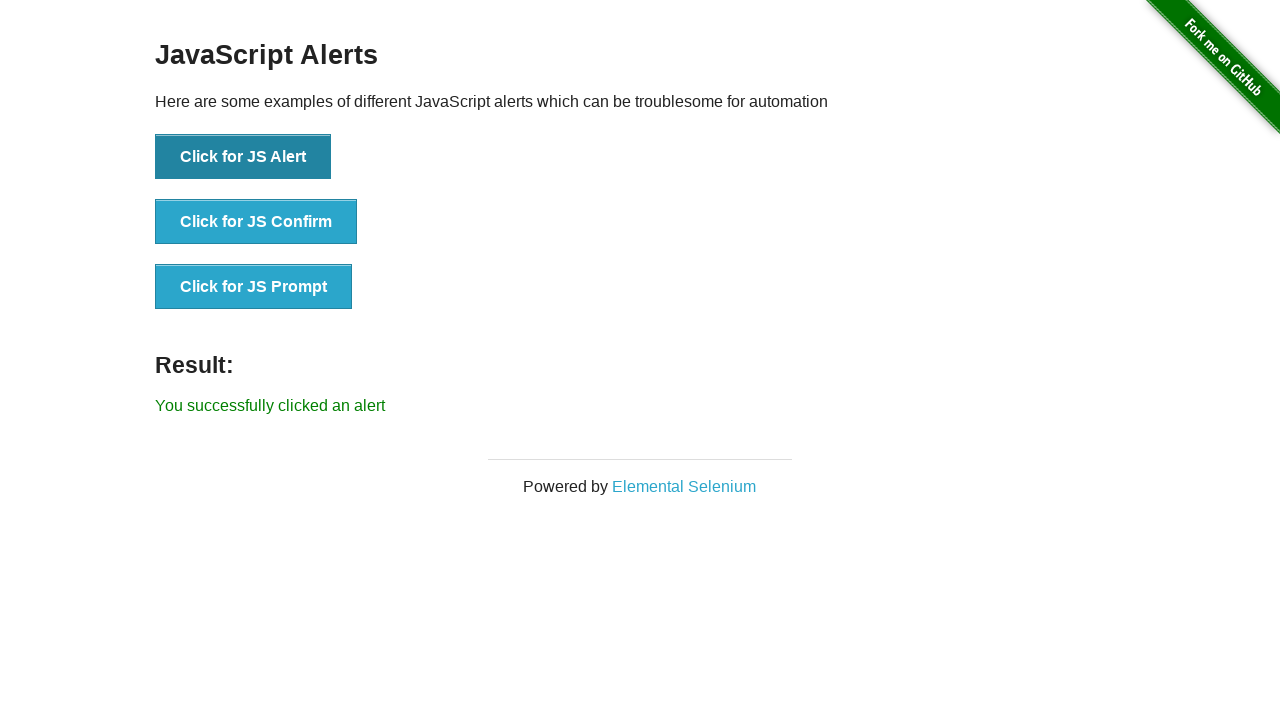